Tests tooltip functionality by navigating to the Widgets section, clicking on the Tooltip tab, and verifying the tooltip message is displayed.

Starting URL: https://seleniumui.moderntester.pl/

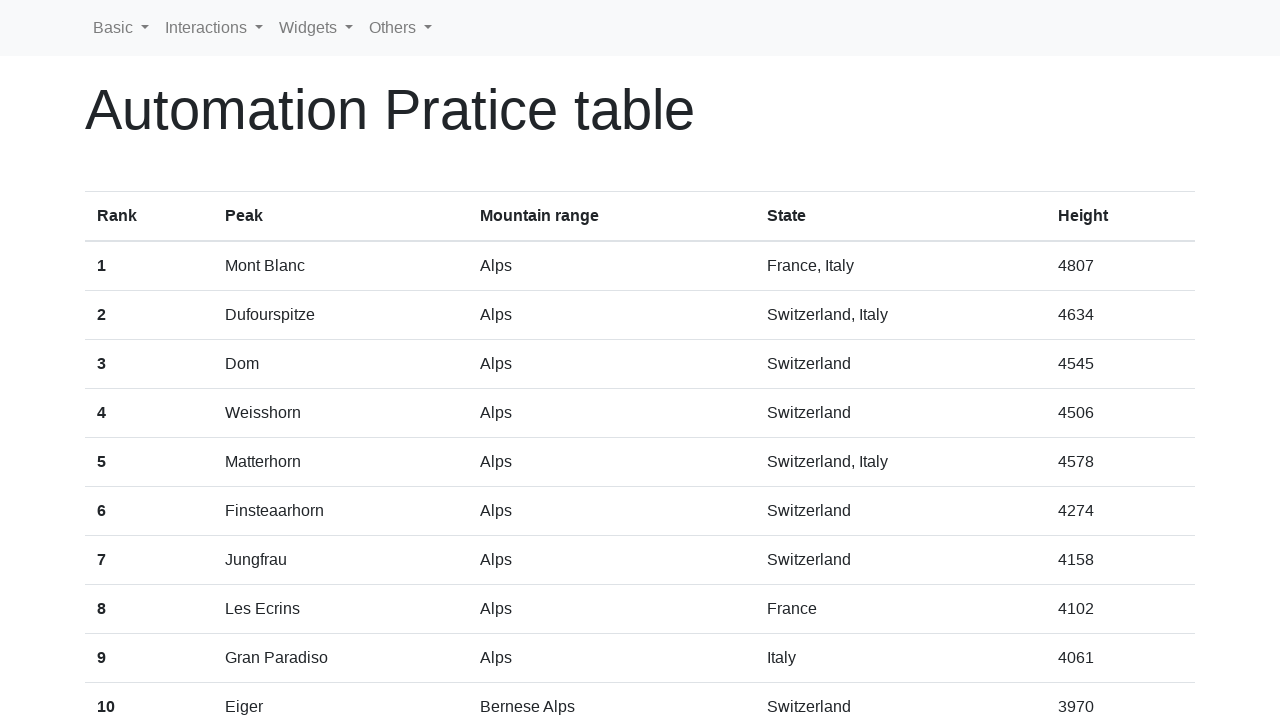

Navigated to the starting URL
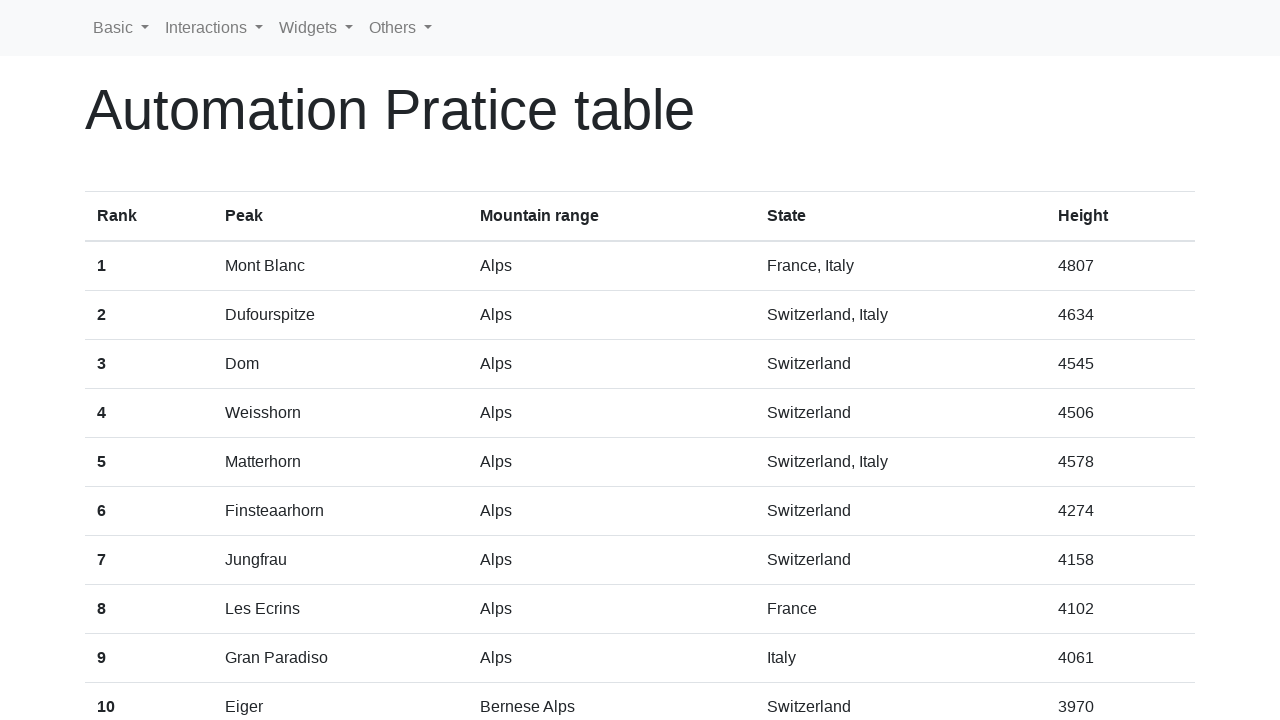

Clicked on the Widgets tab in navigation at (316, 28) on text=Widgets
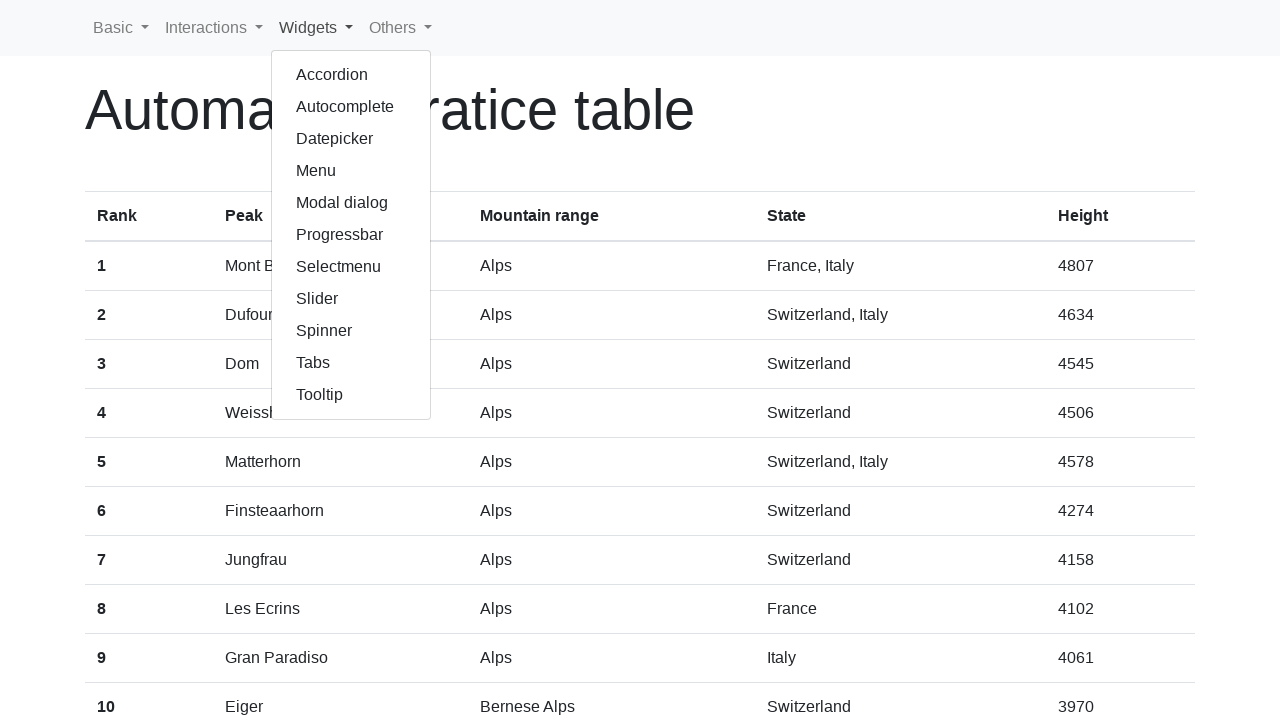

Clicked on Tooltip option from the dropdown menu at (351, 395) on text=Tooltip
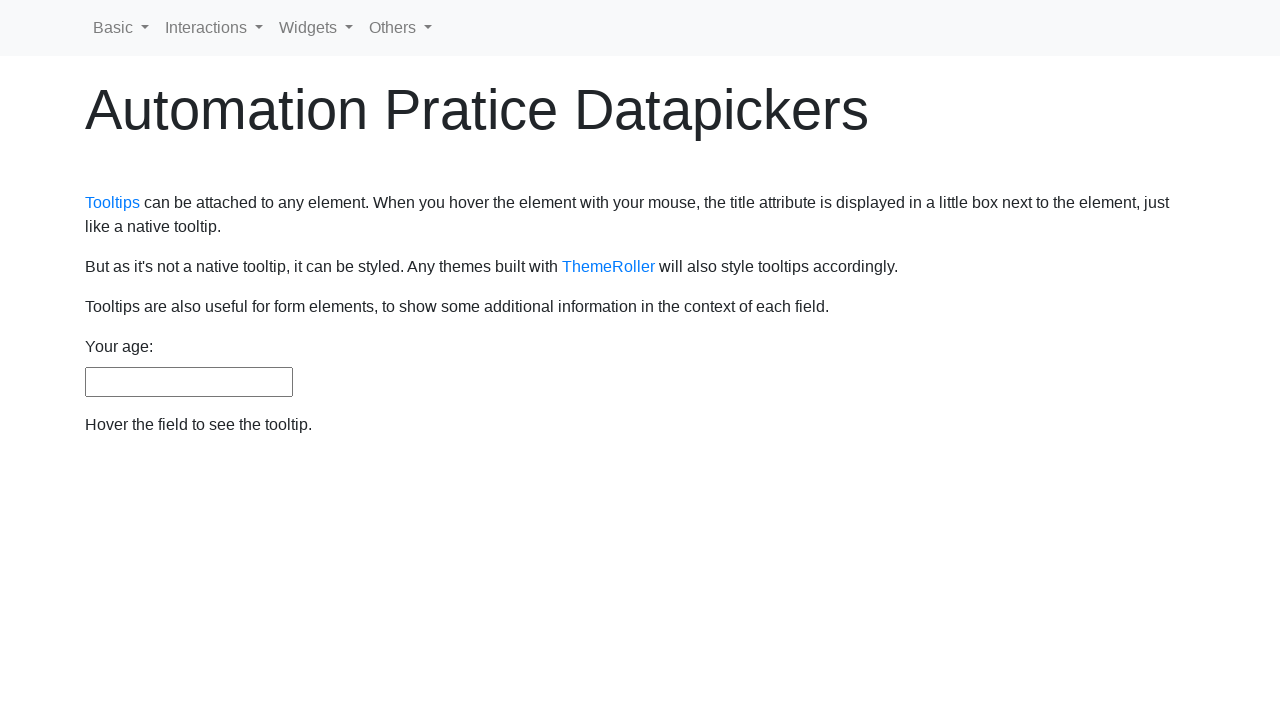

Tooltip page loaded - age element is visible
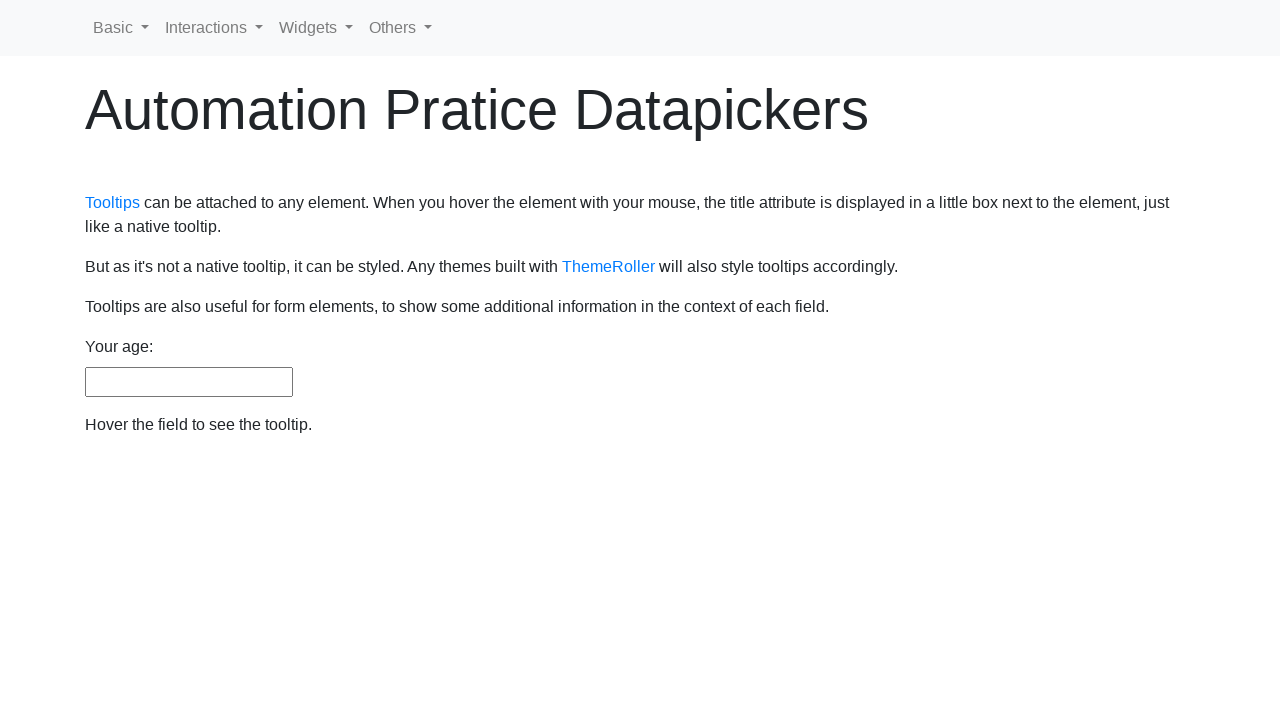

Hovered over the age element to trigger tooltip at (189, 382) on #age
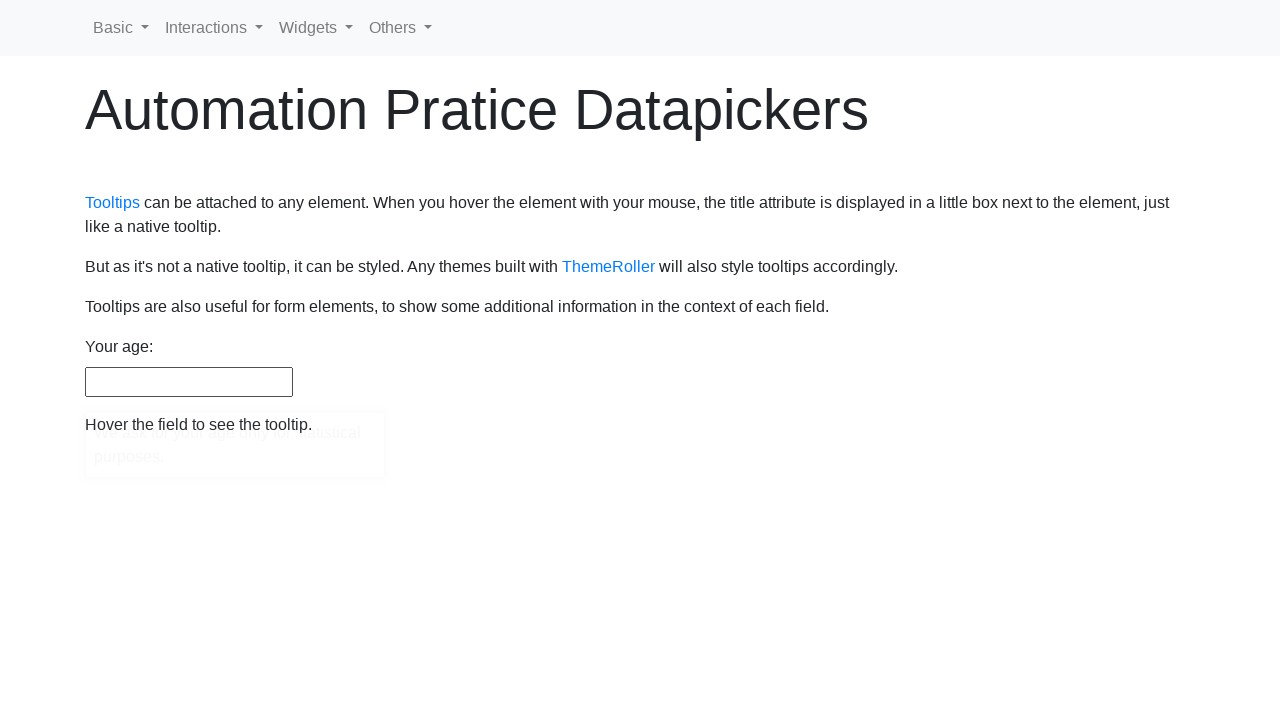

Tooltip message appeared and is visible on the page
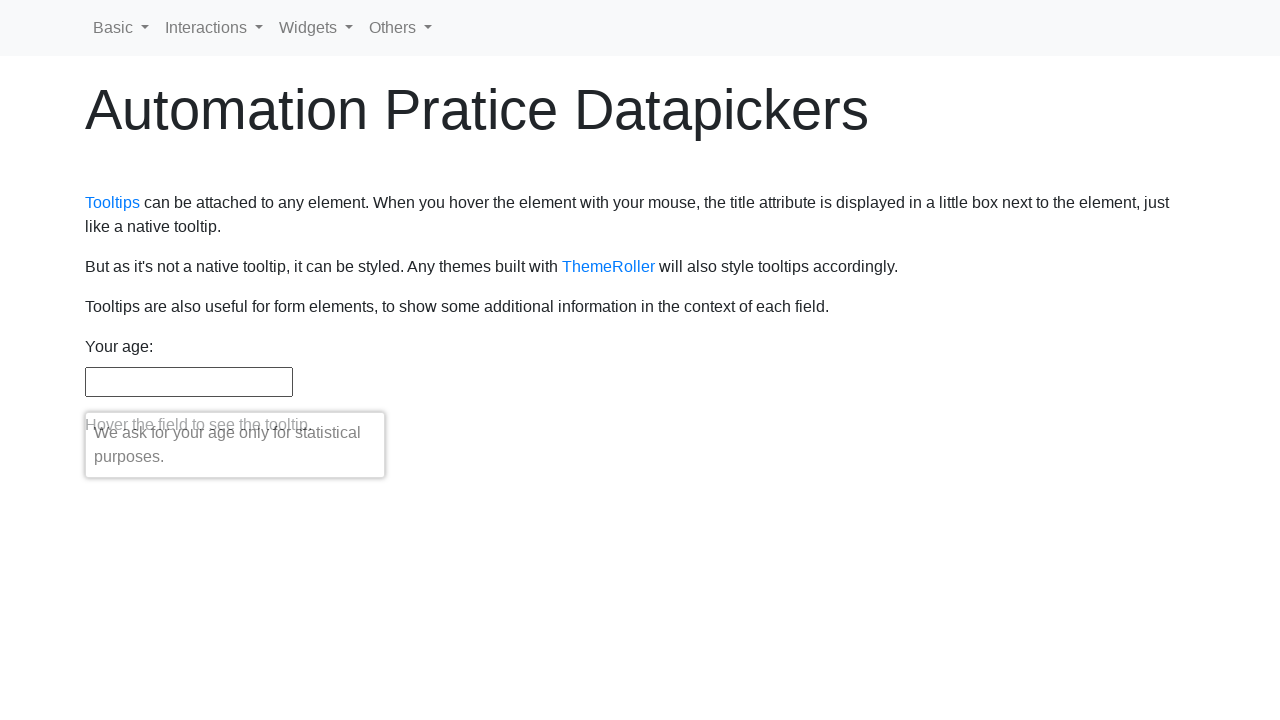

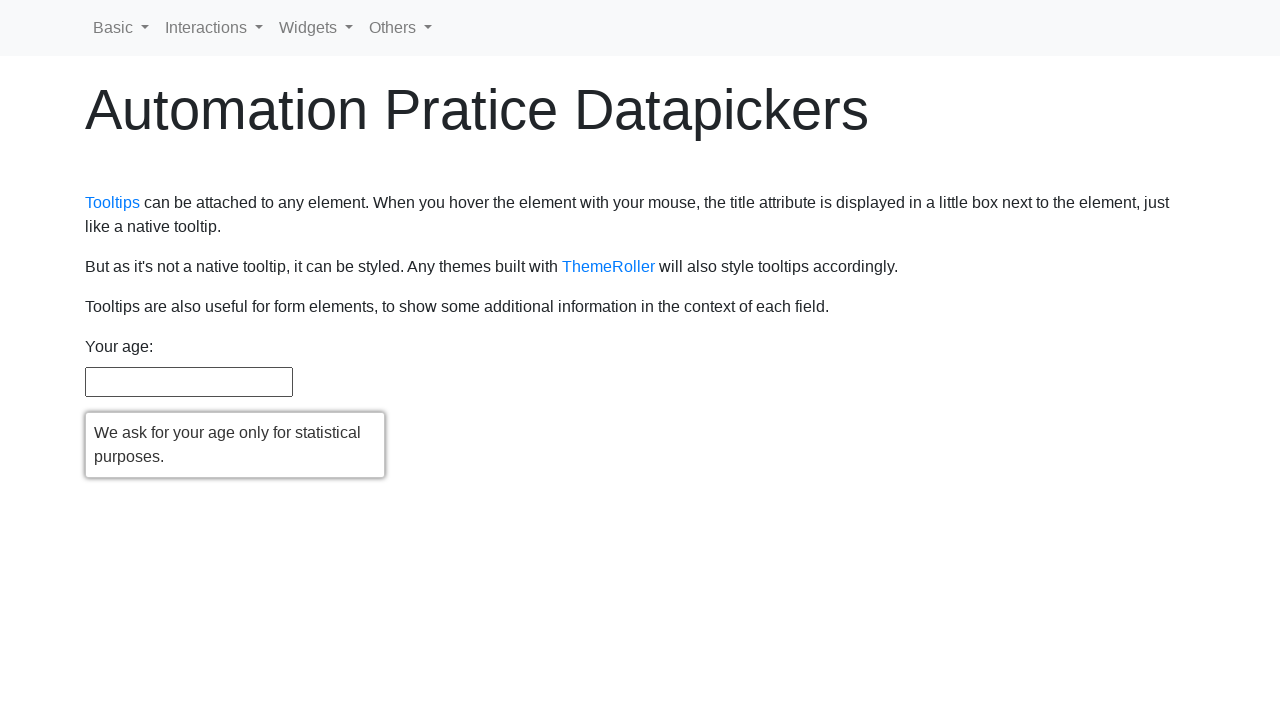